Tests scrolling functionality by navigating to jQuery UI website and scrolling to a specific element ("Add Class" link) using JavaScript scroll into view.

Starting URL: https://jqueryui.com/

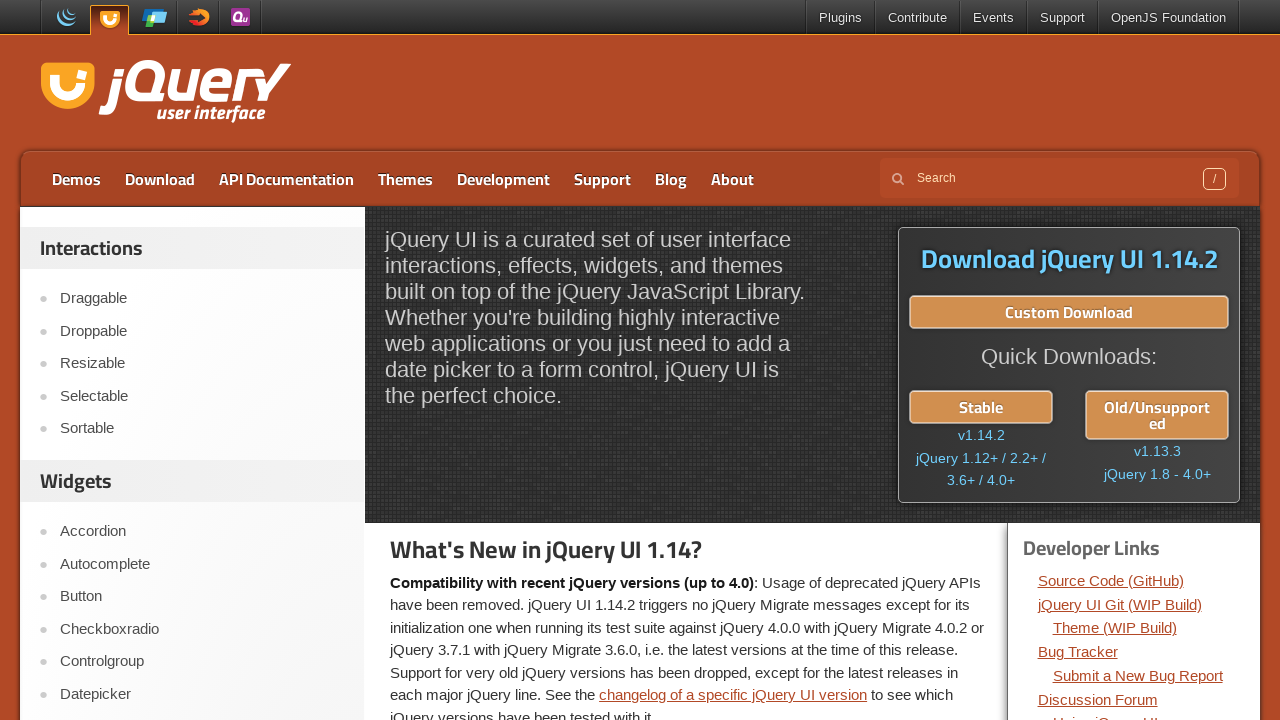

Waited for page to load (domcontentloaded state)
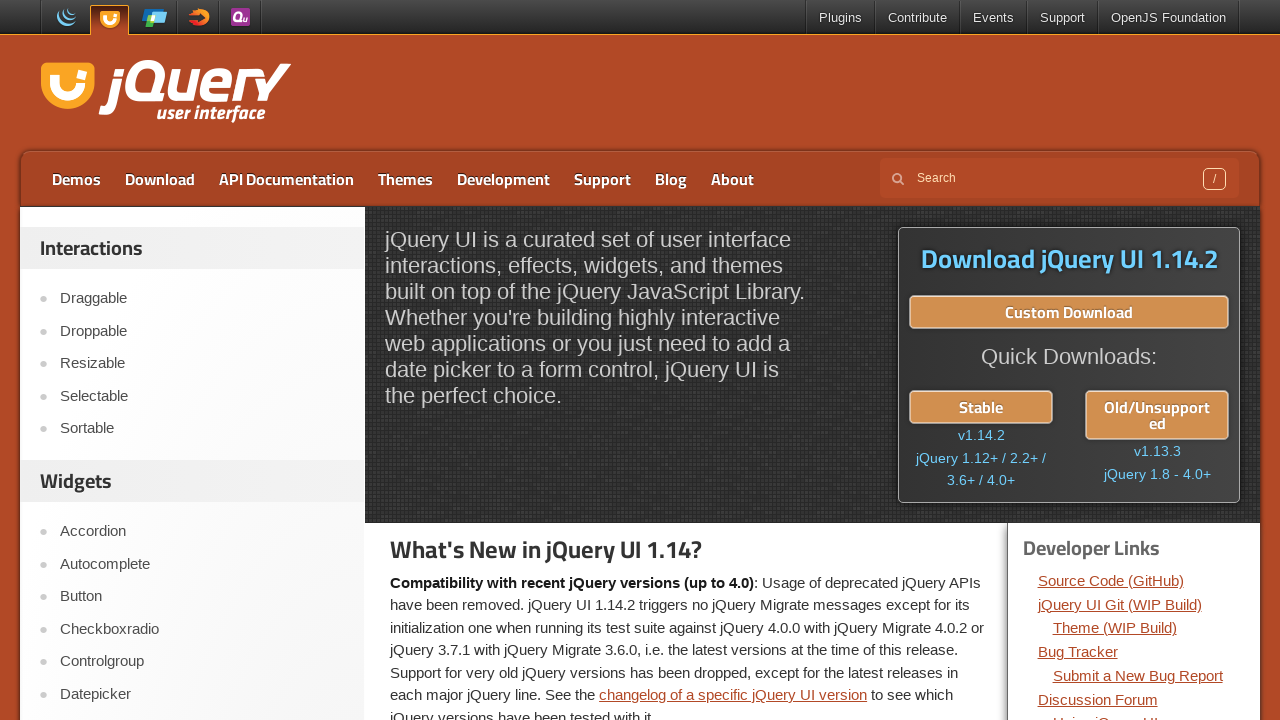

Located the 'Add Class' link element
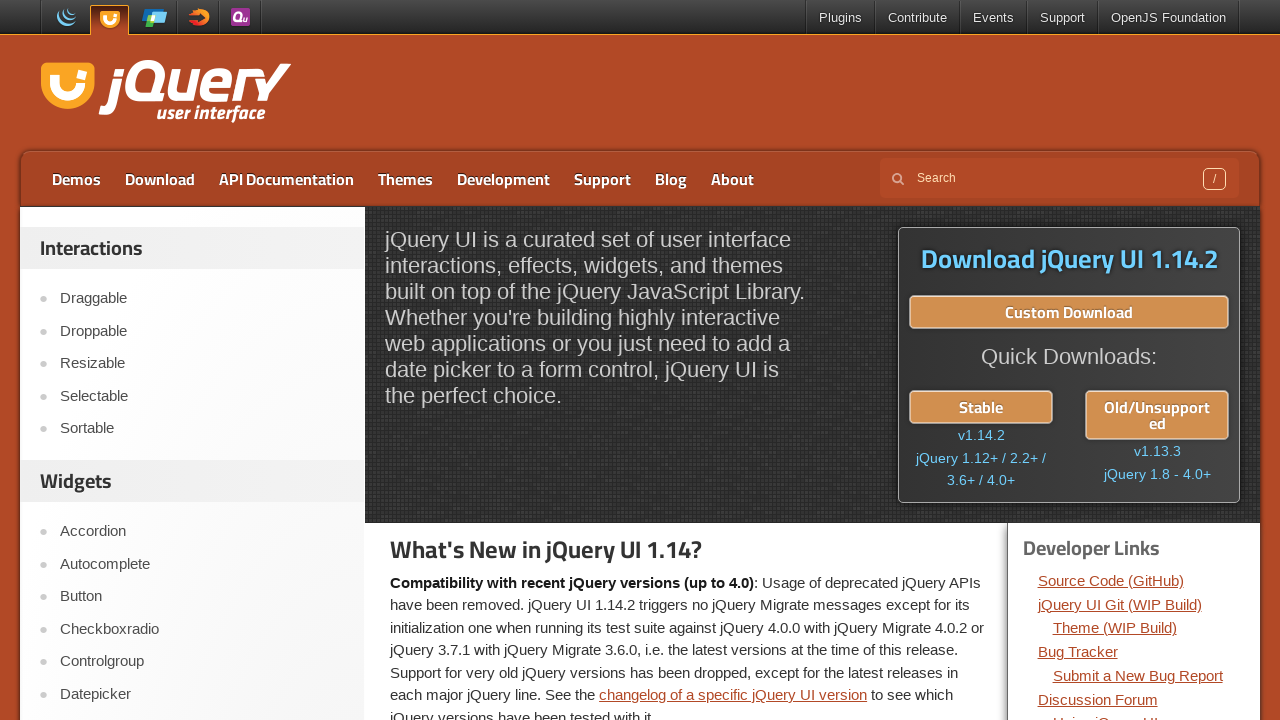

Scrolled to 'Add Class' element using scroll_into_view_if_needed()
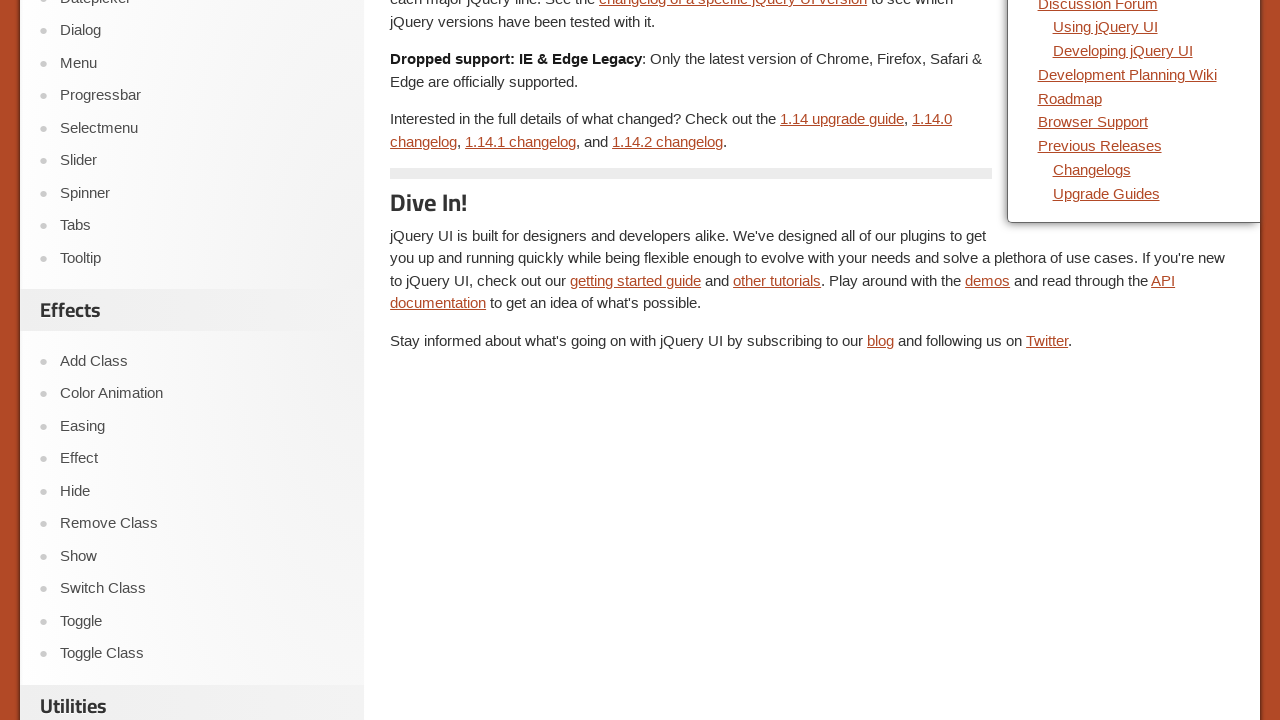

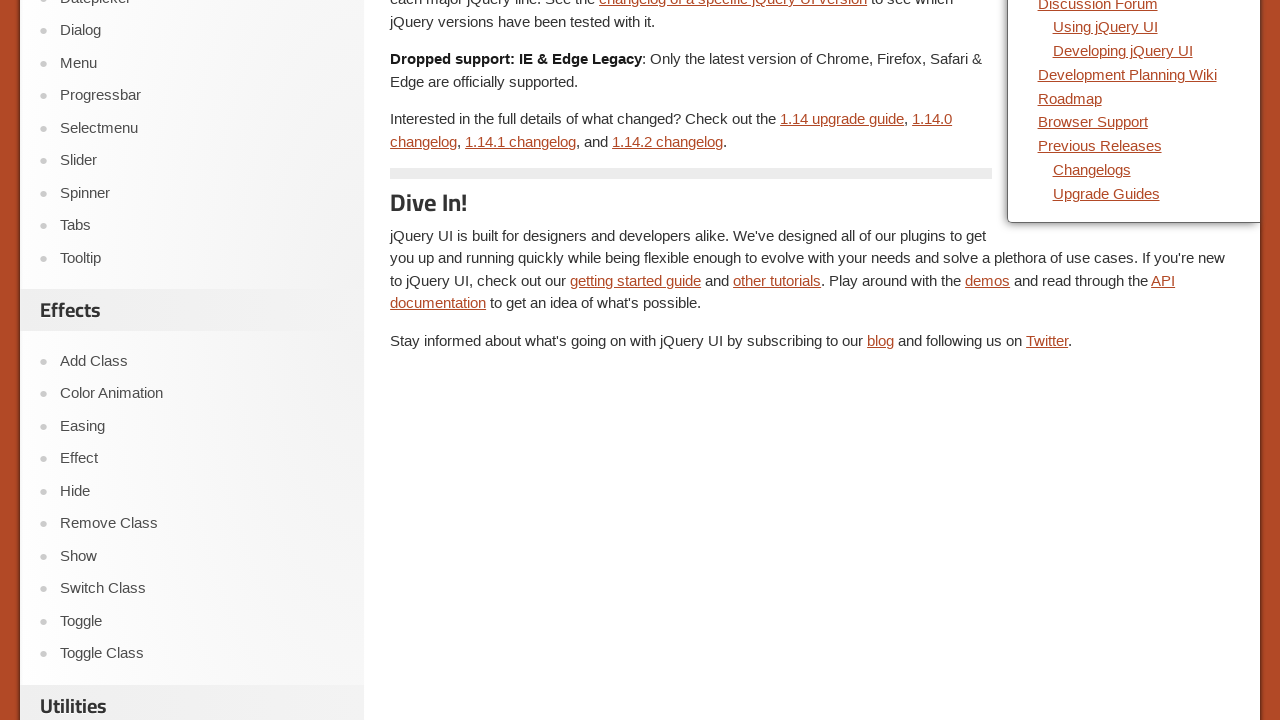